Tests multi-tab browser handling by opening Apple website, creating a new tab to visit Mulberry, closing that tab, returning to the original tab, and navigating to stiri.md

Starting URL: https://www.apple.com/

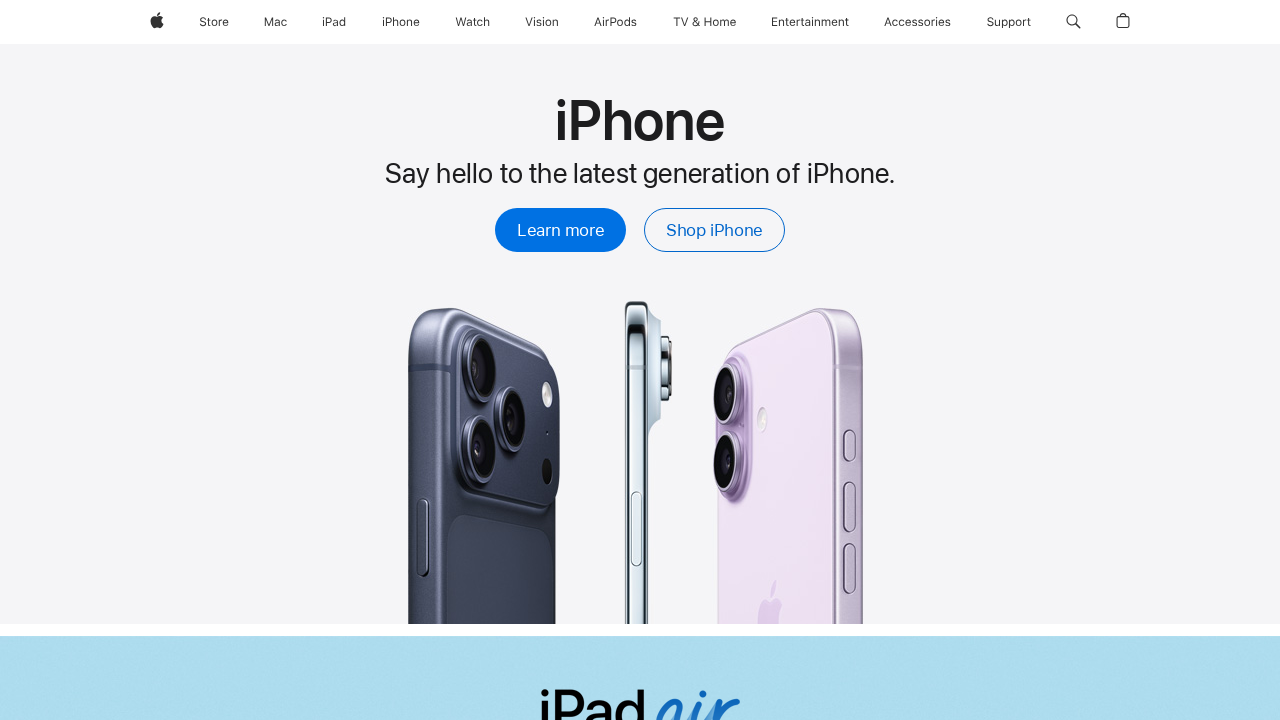

Stored reference to original Apple page
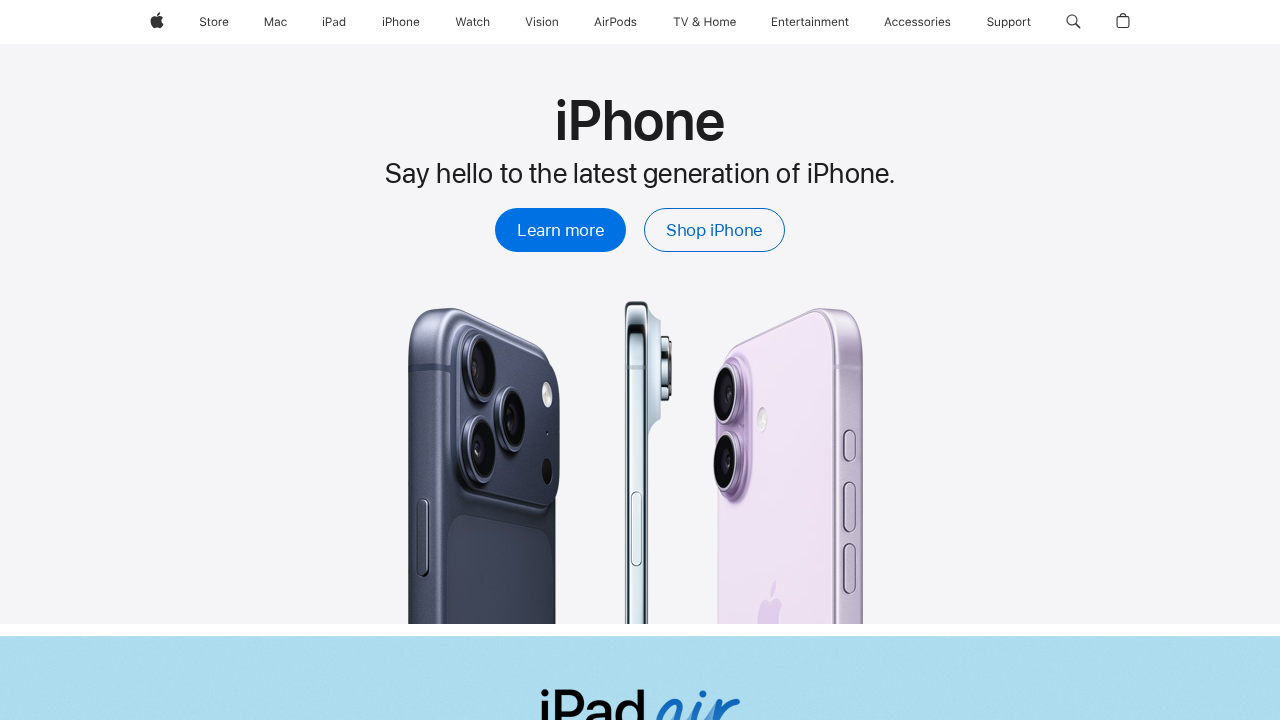

Created a new tab/page
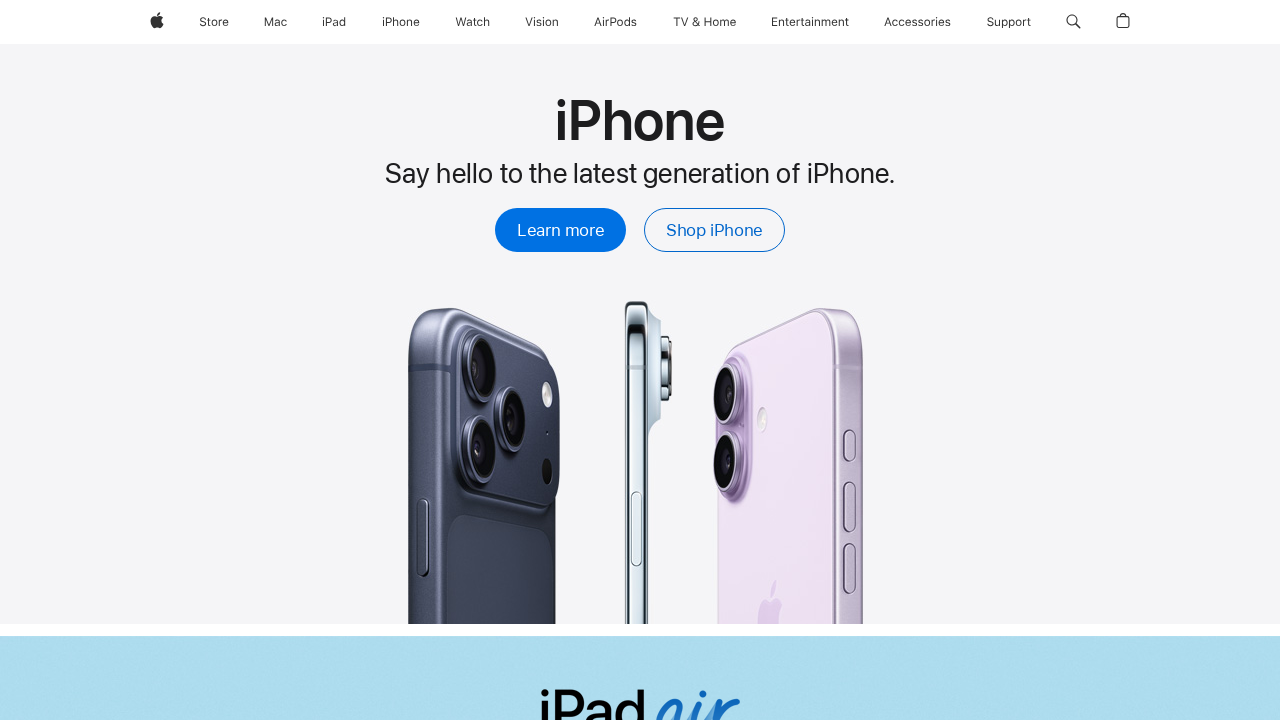

Navigated new tab to Mulberry website
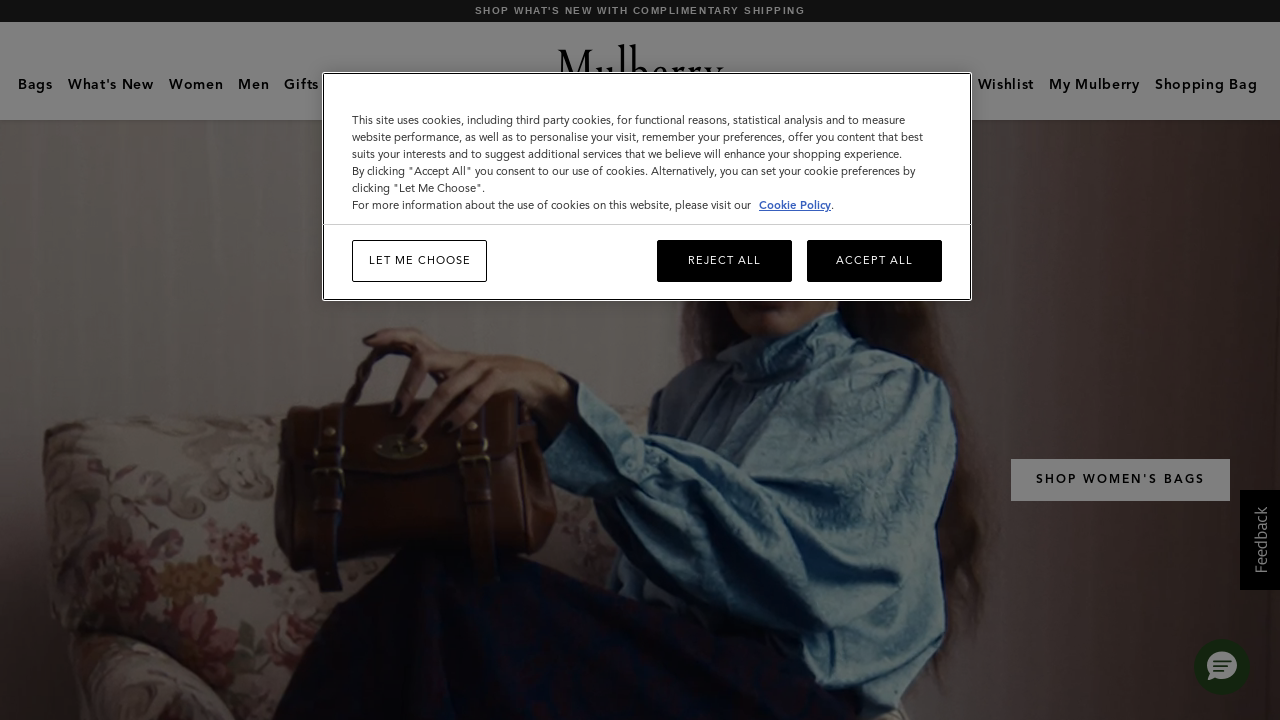

Closed the Mulberry tab
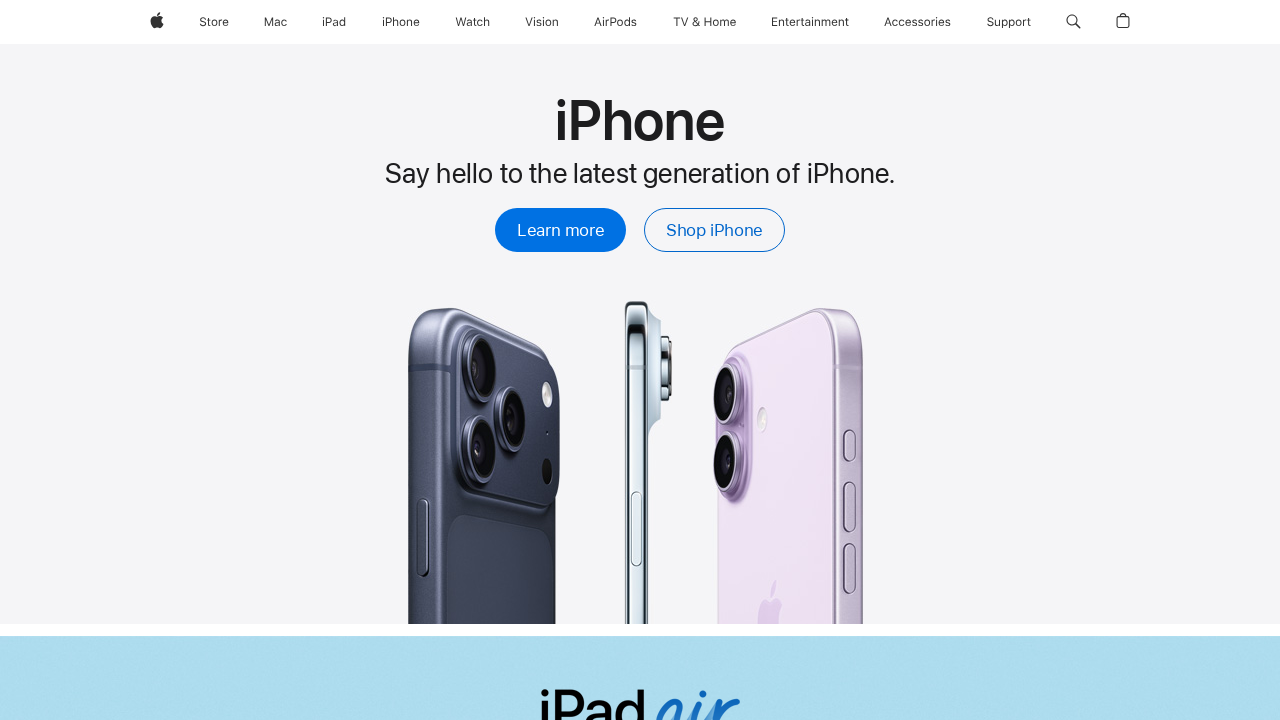

Navigated original tab to stiri.md website
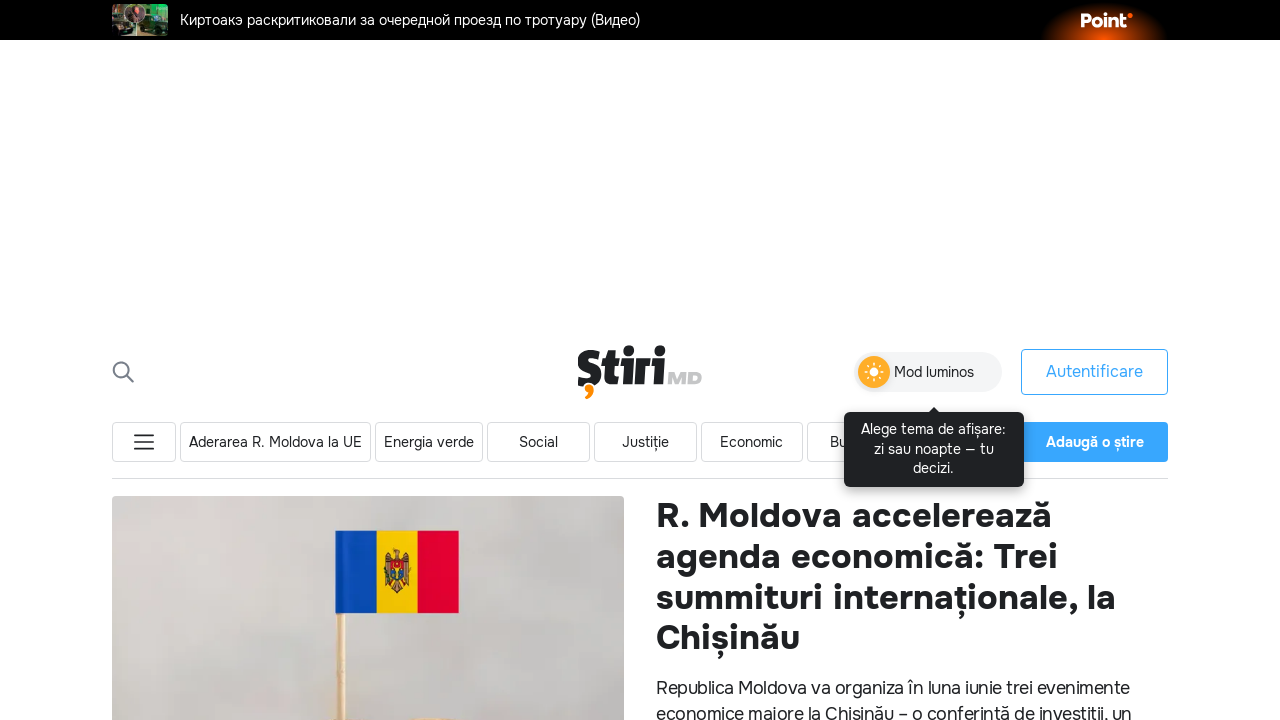

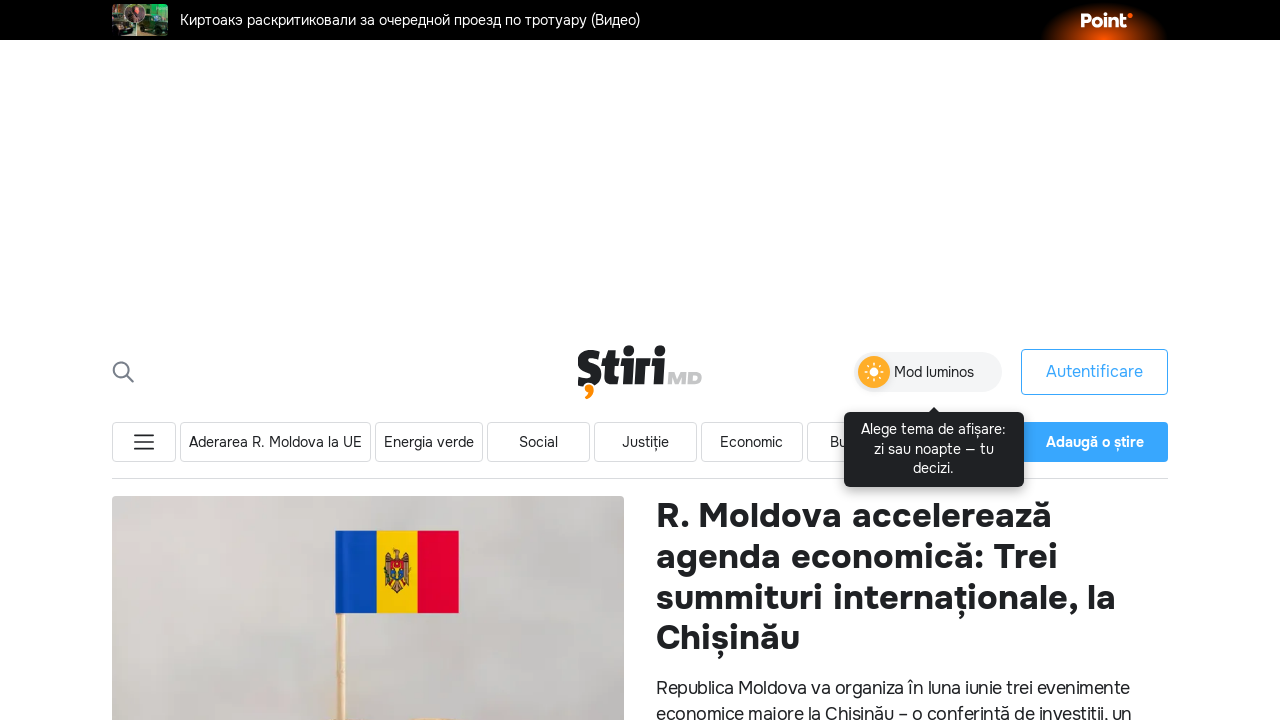